Tests clicking the Sign up link on the GitHub homepage to navigate to the registration page

Starting URL: https://github.com/

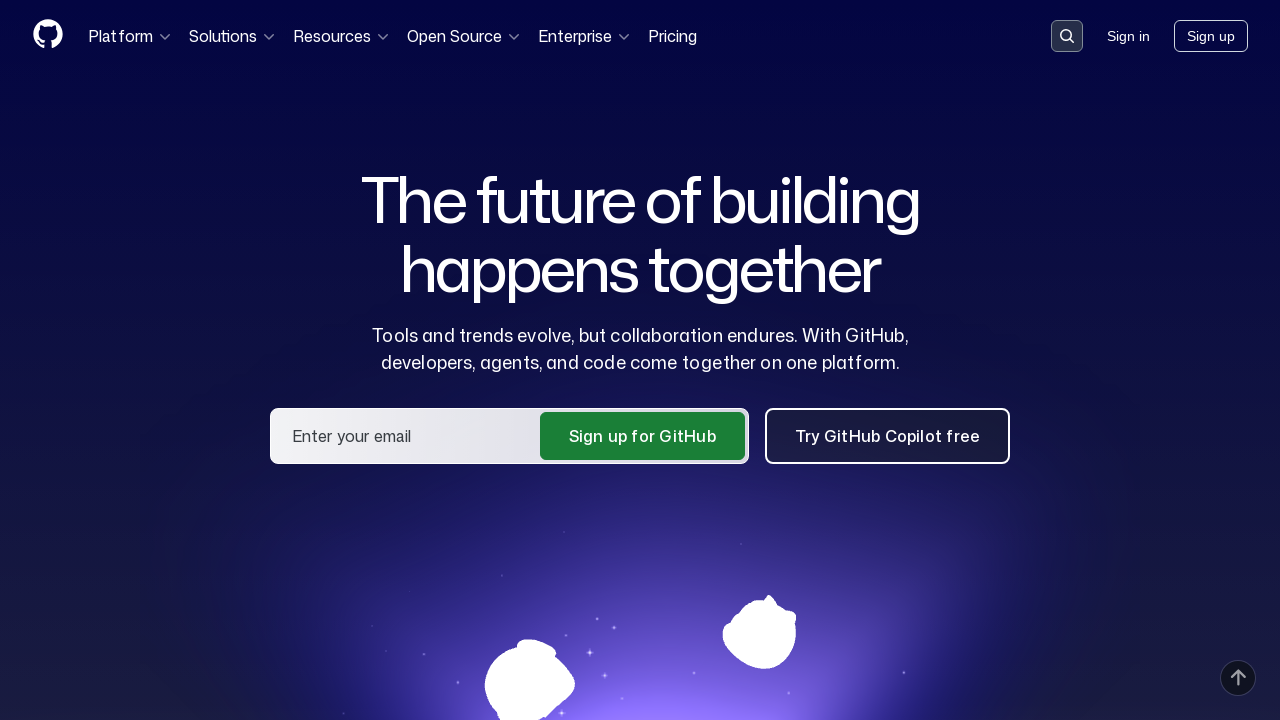

Navigated to GitHub homepage
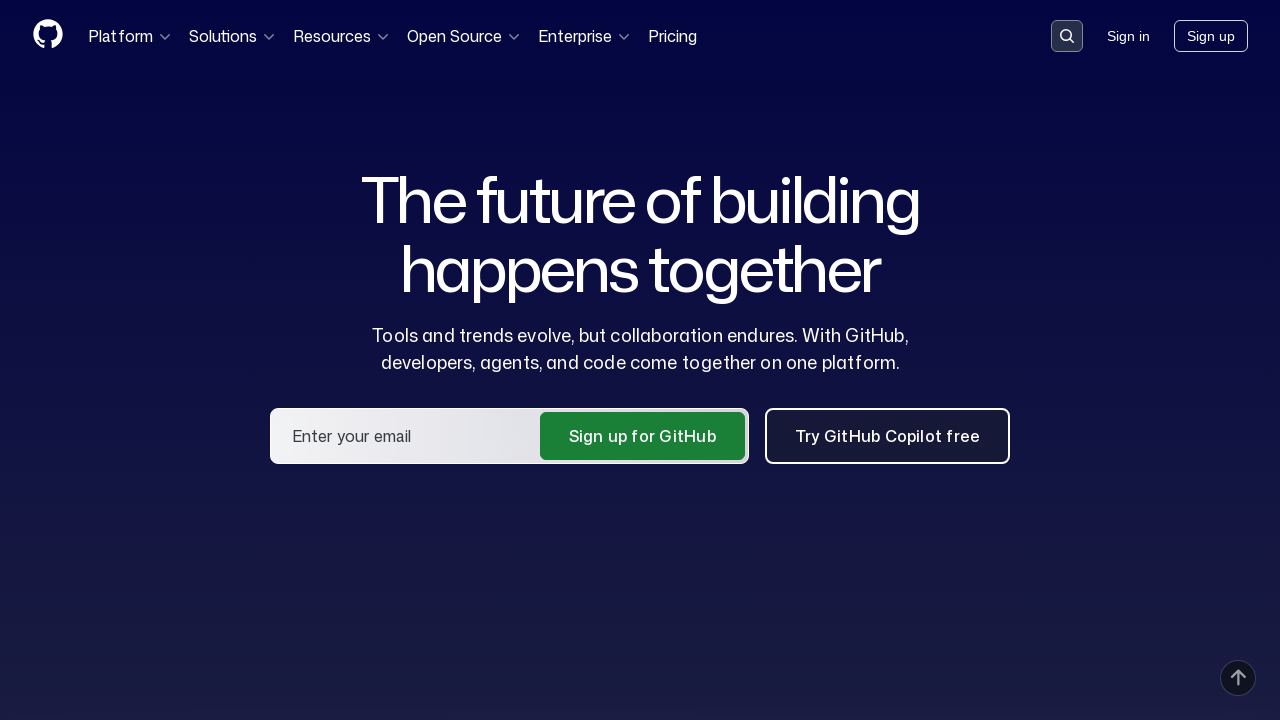

Clicked the Sign up link on GitHub homepage at (1211, 36) on internal:role=link[name="Sign up"i]
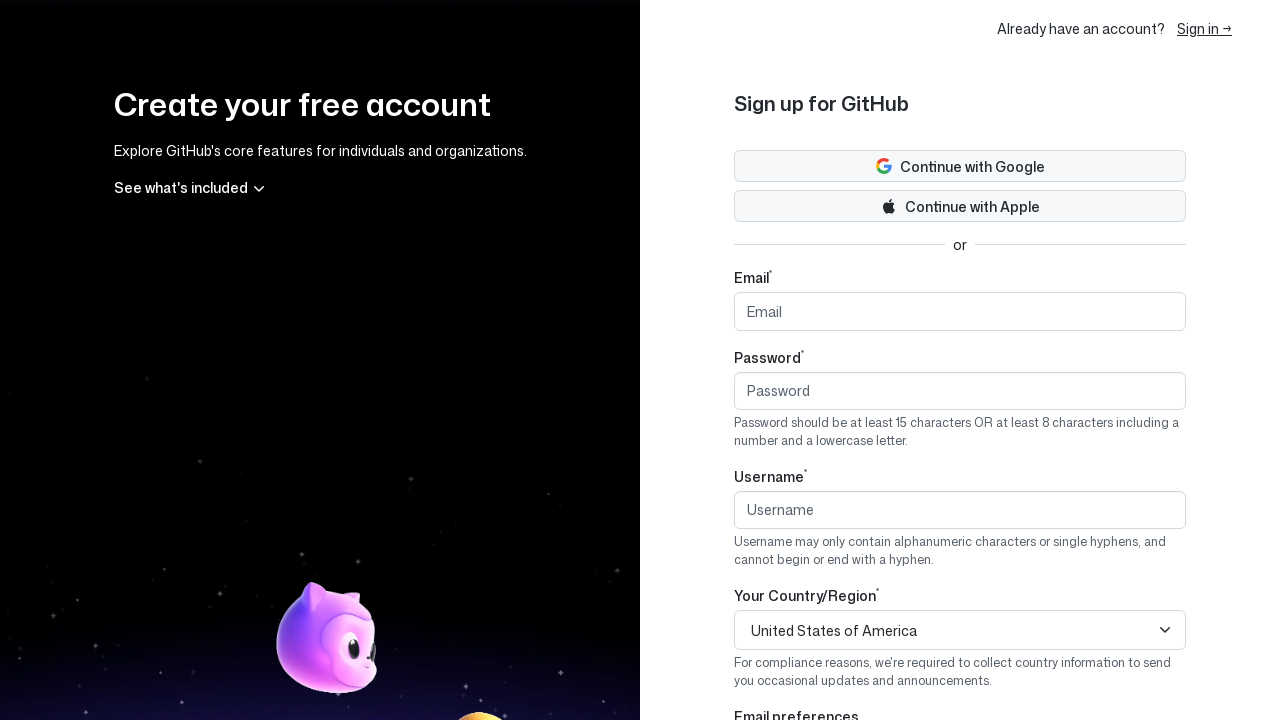

Navigated to registration page and page loaded
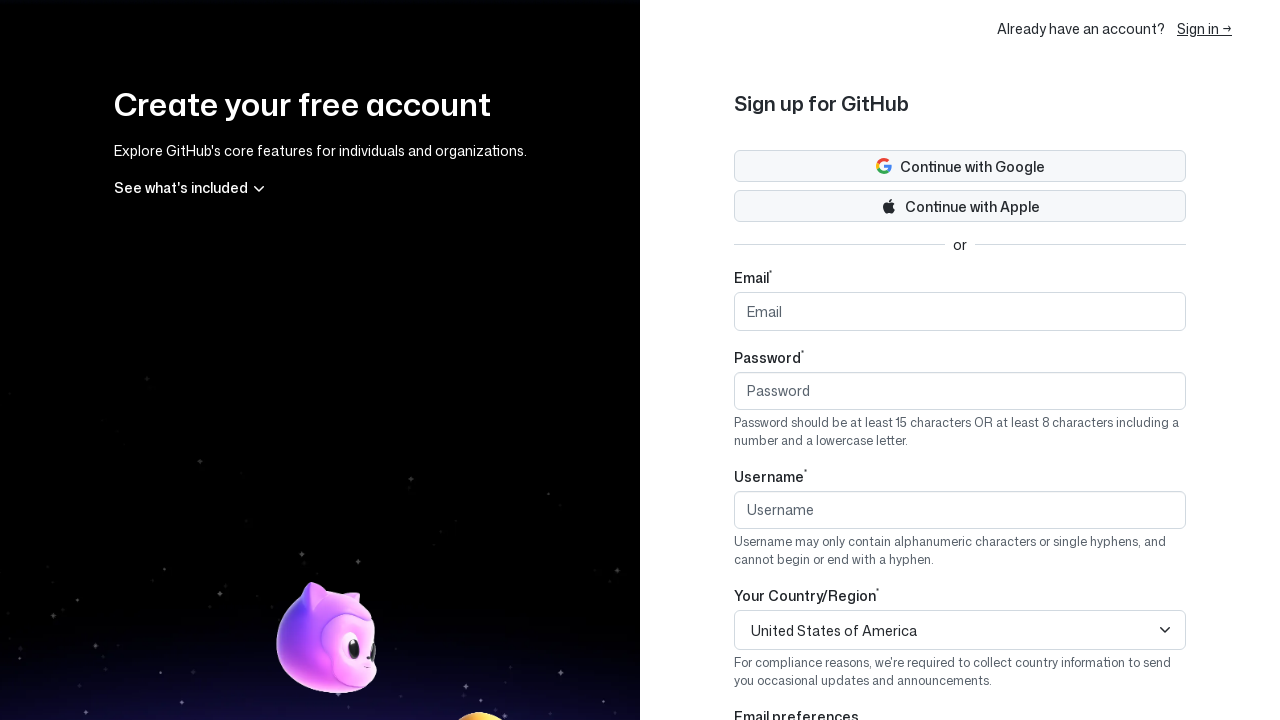

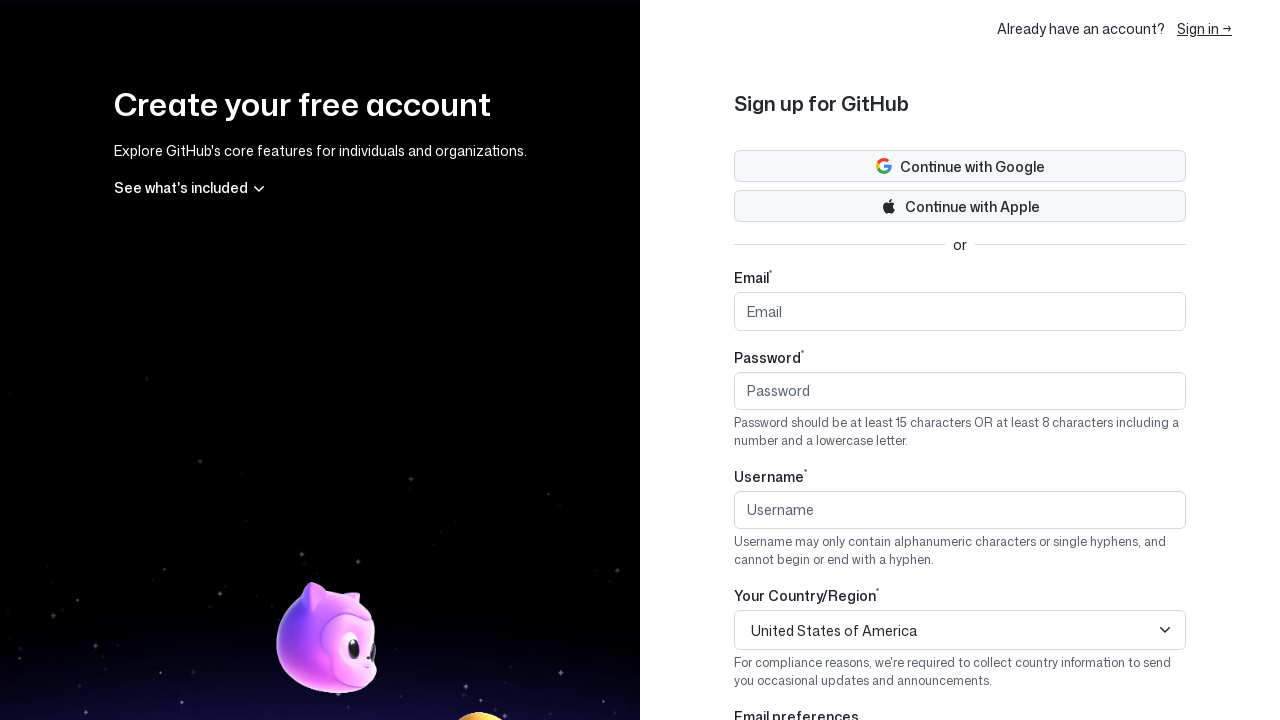